Tests clicking a checkbox on an XPath practice page using ancestor axis XPath selector to locate the checkbox associated with a specific user name (Jordan.Mathews).

Starting URL: https://selectorshub.com/xpath-practice-page/

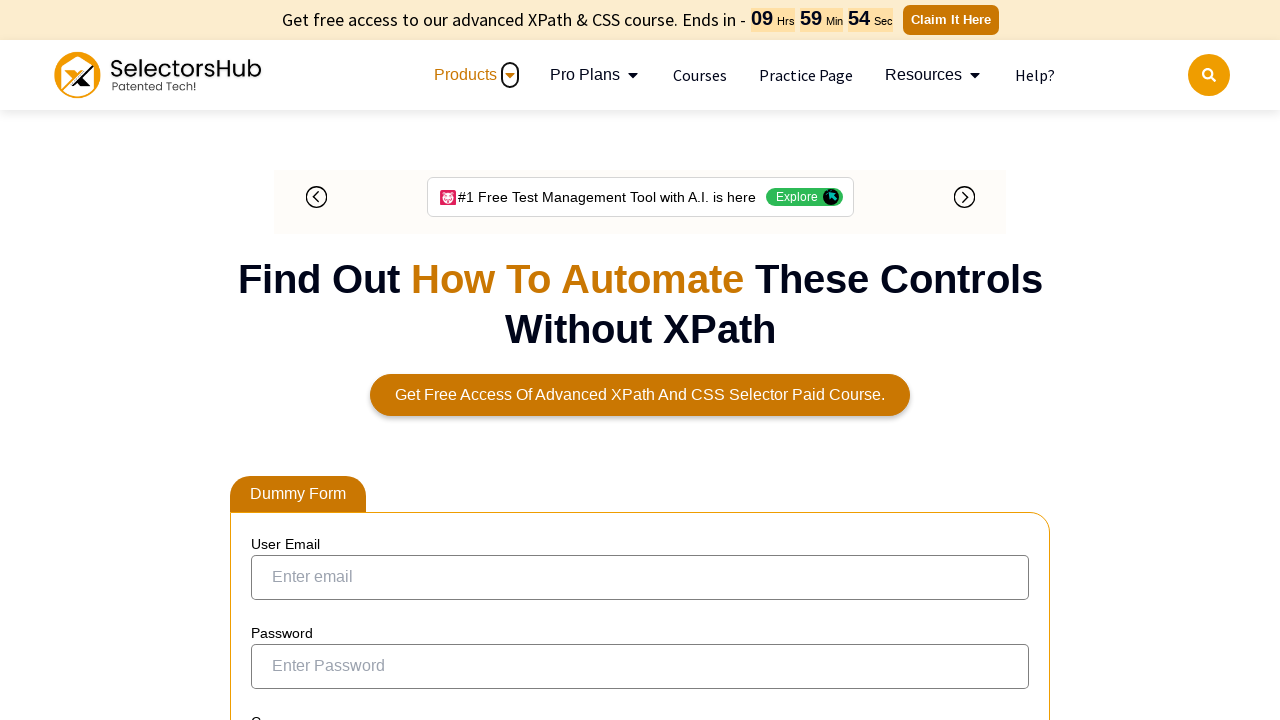

Waited 5 seconds for page to load
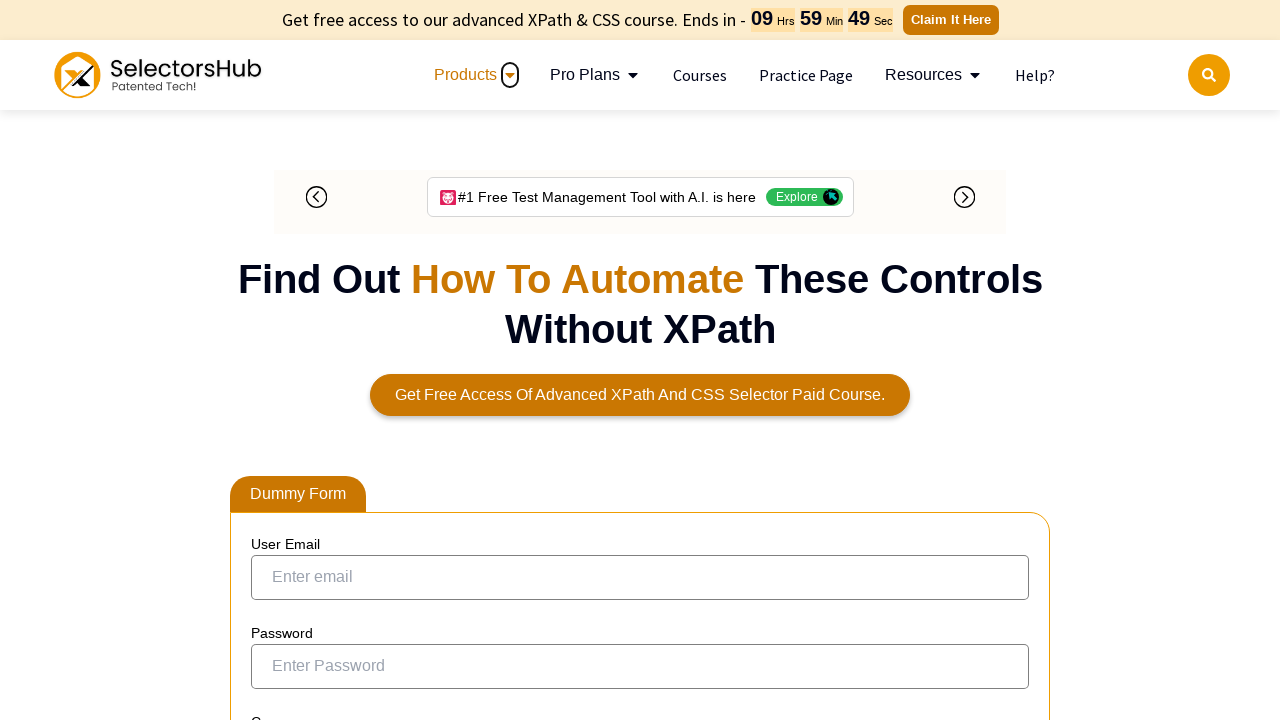

Clicked checkbox associated with Jordan.Mathews using XPath ancestor axis at (274, 353) on xpath=//a[text()='Jordan.Mathews']/ancestor::tr//input[@type='checkbox']
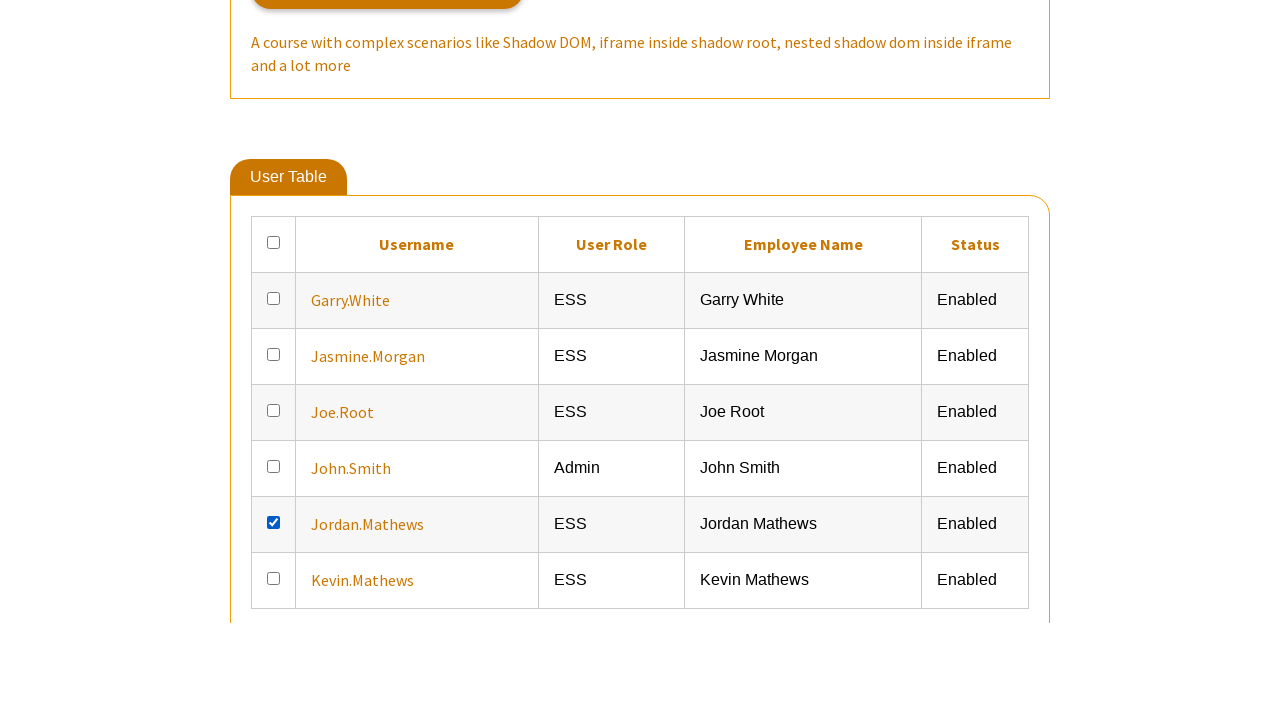

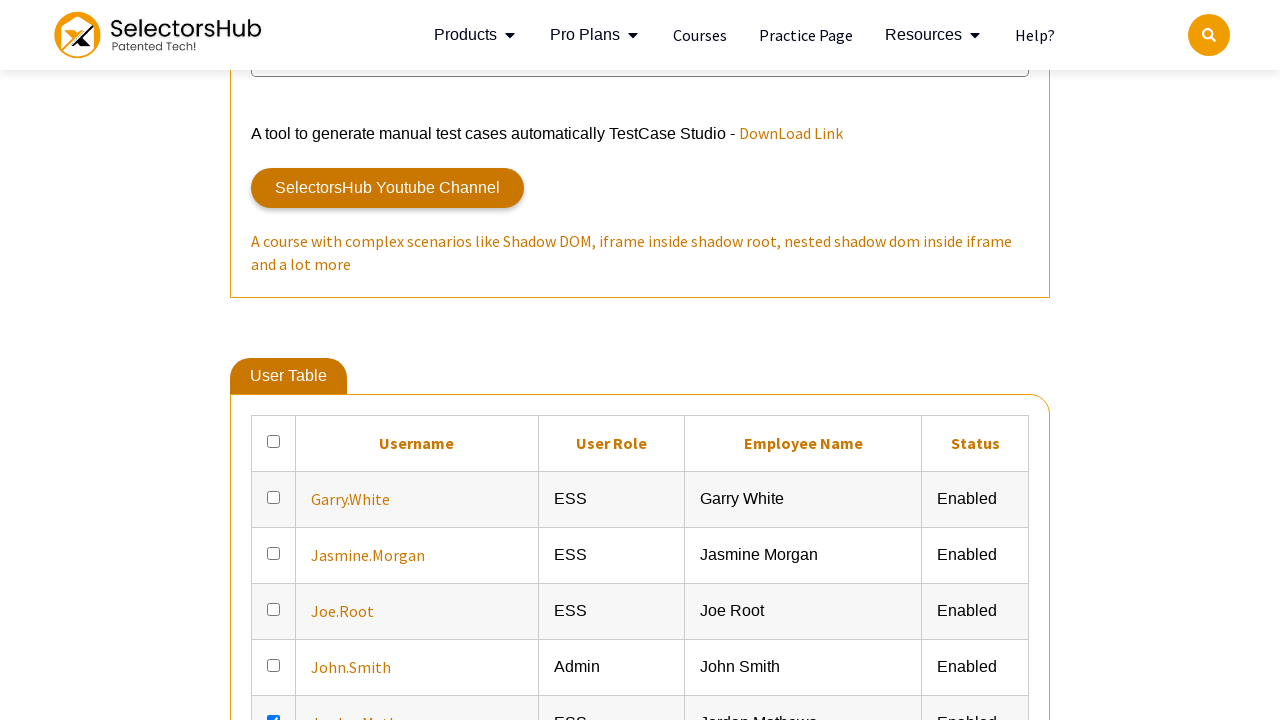